Tests the search functionality by switching language, navigating to search page, filling search form with various filters, and submitting the search

Starting URL: http://ss.com

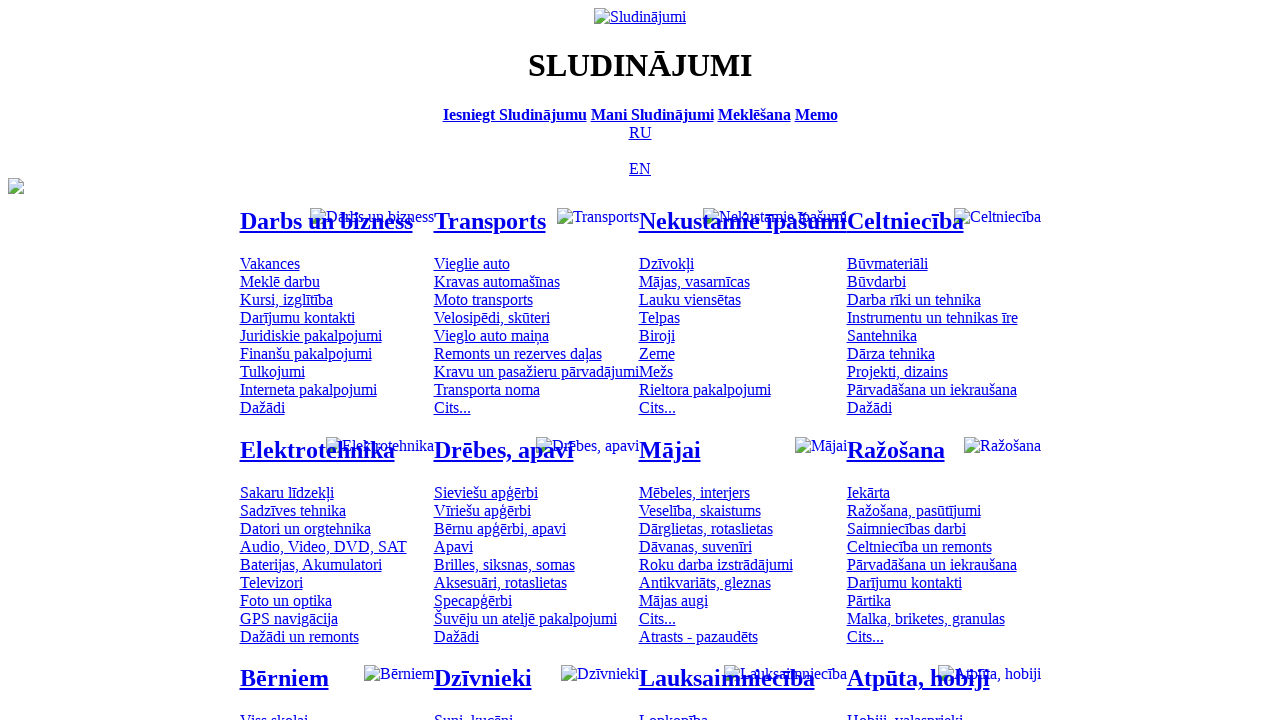

Clicked language switcher at (640, 132) on .menu_lang .a_menu
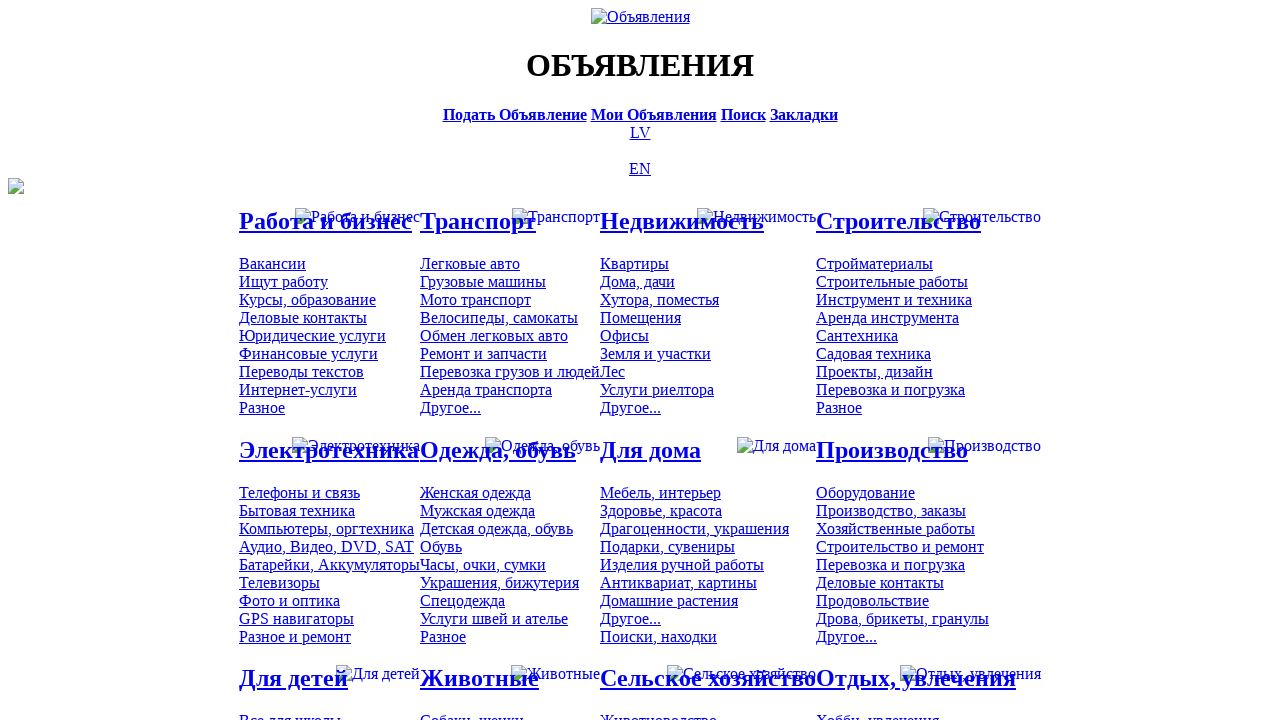

Navigated to search page at (743, 114) on .menu_main a[href='/ru/search/']
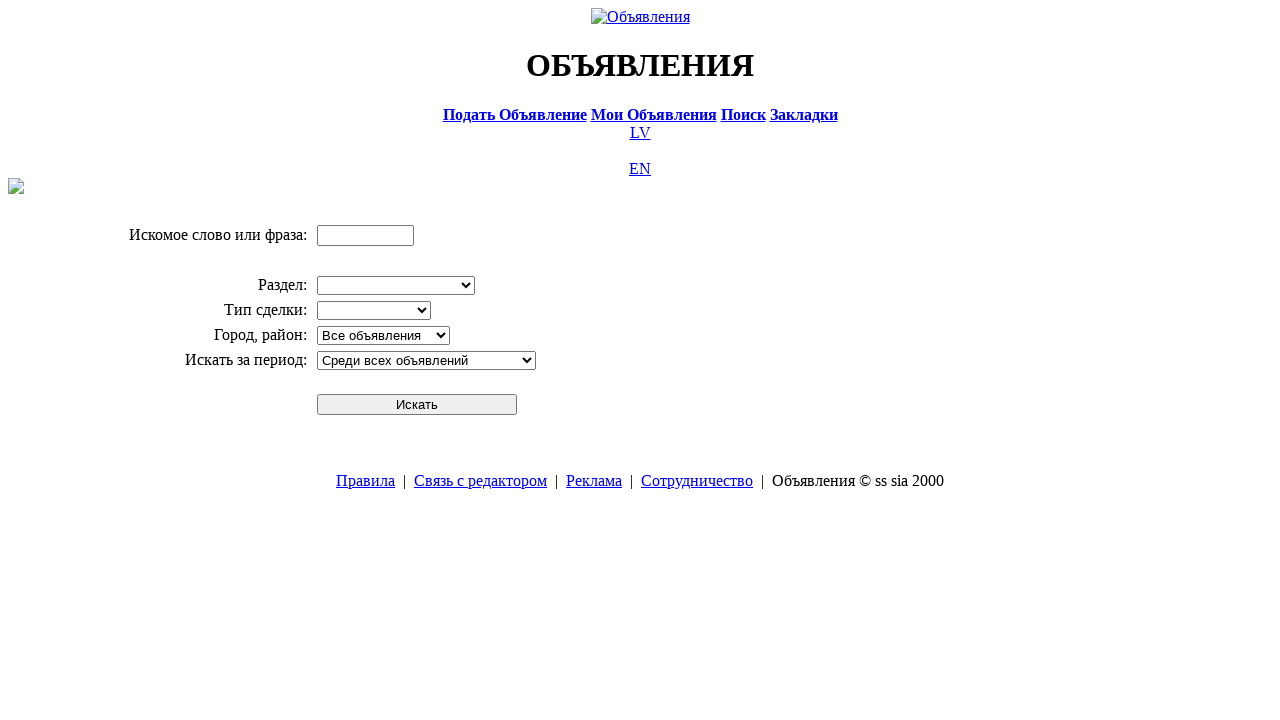

Filled search field with 'компьютер' on .in1
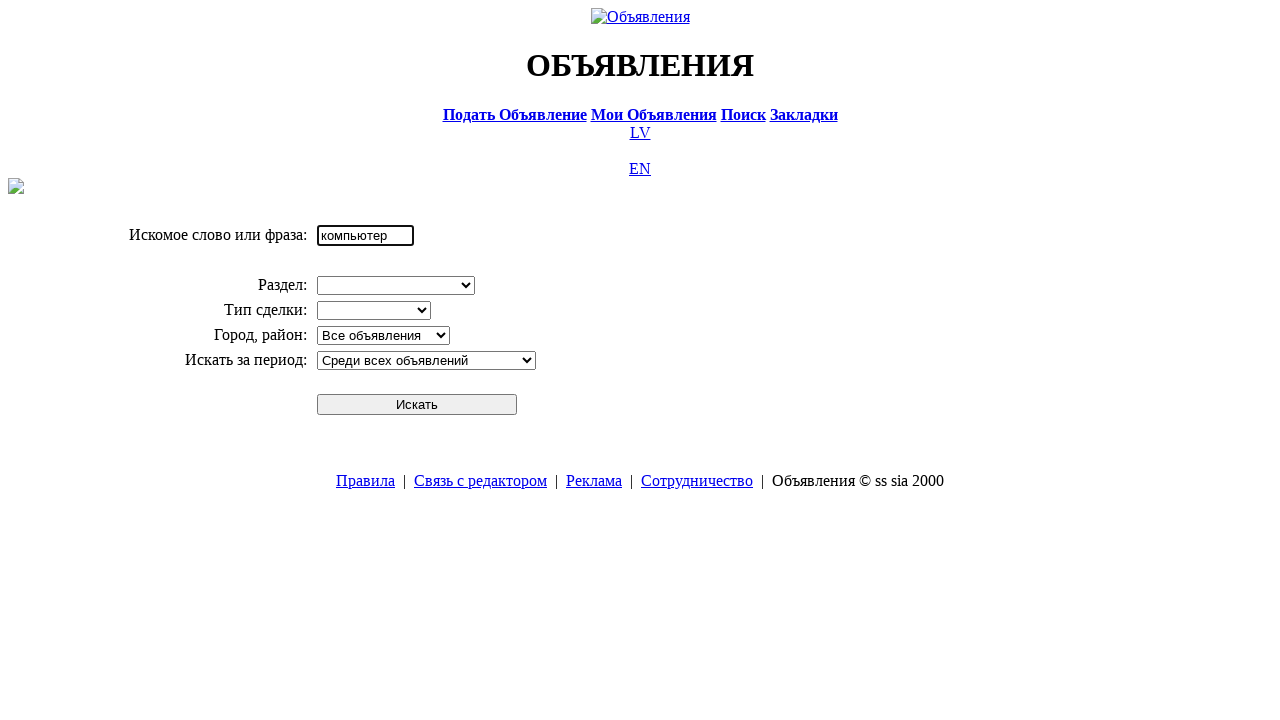

Selected category filter on [name='cid_0']
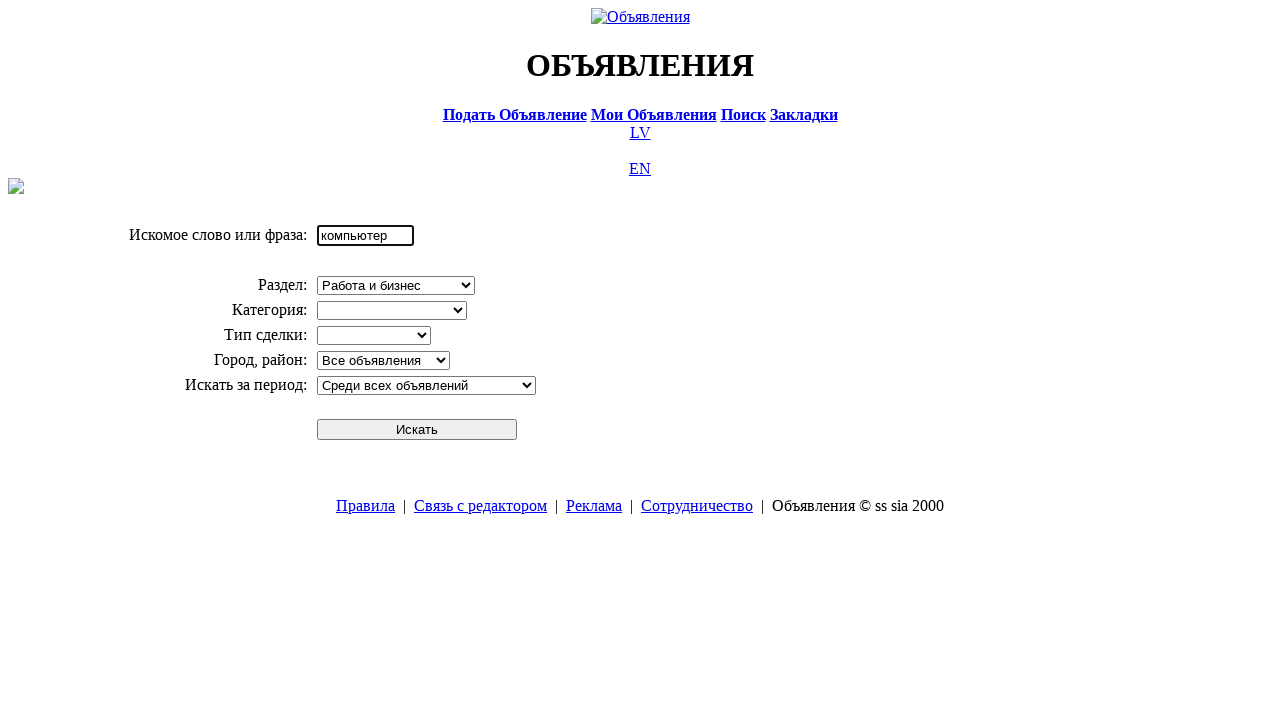

Selected city/region filter on #s_region_select
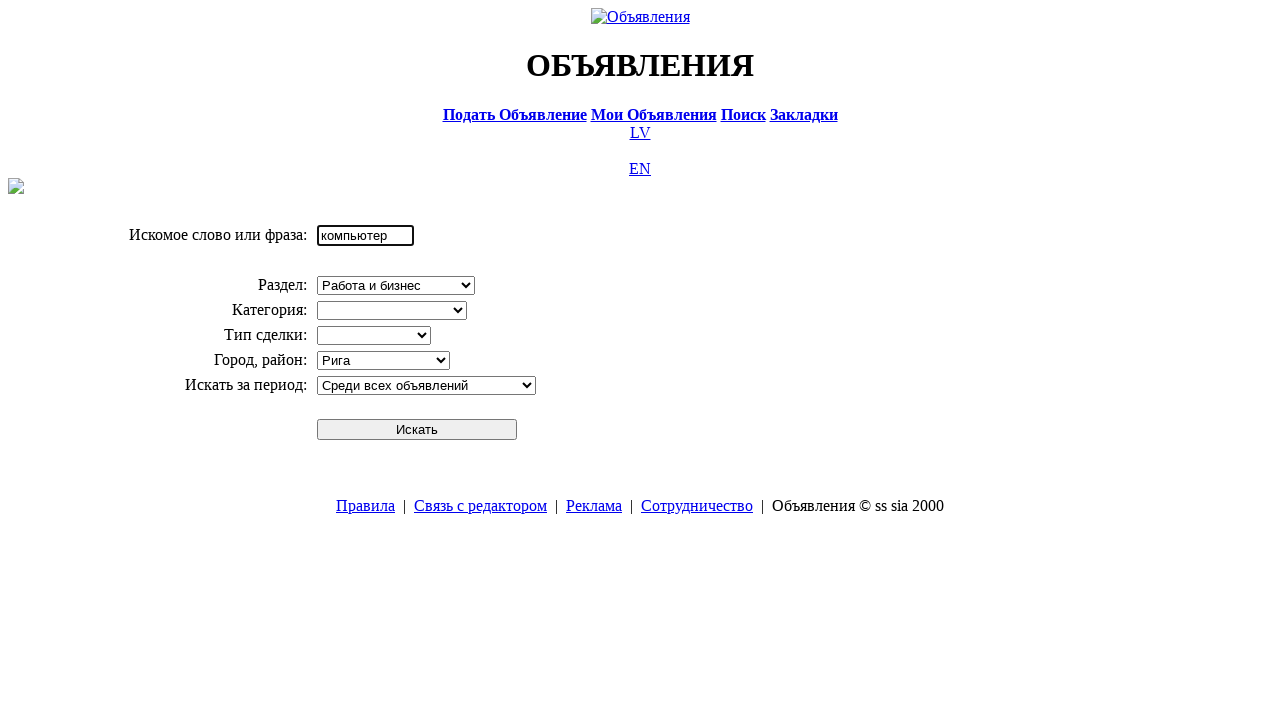

Selected time period filter on [name='pr']
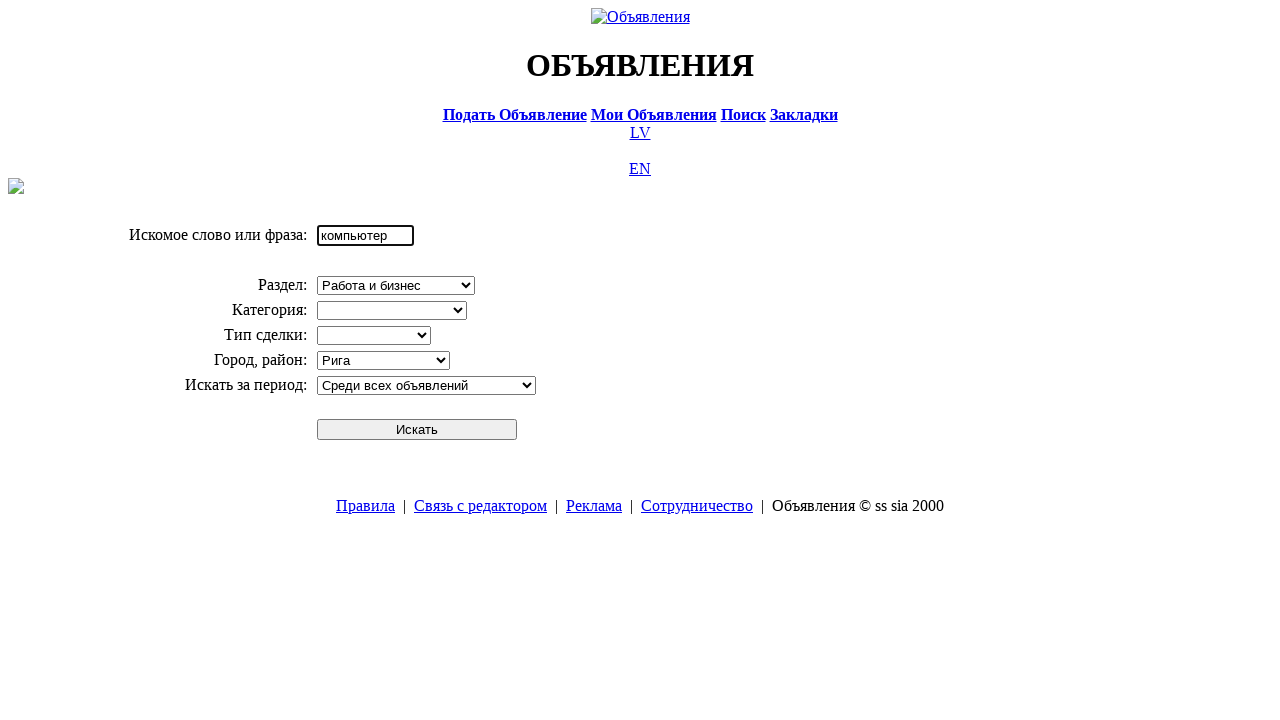

Submitted search form at (417, 429) on [type='submit']
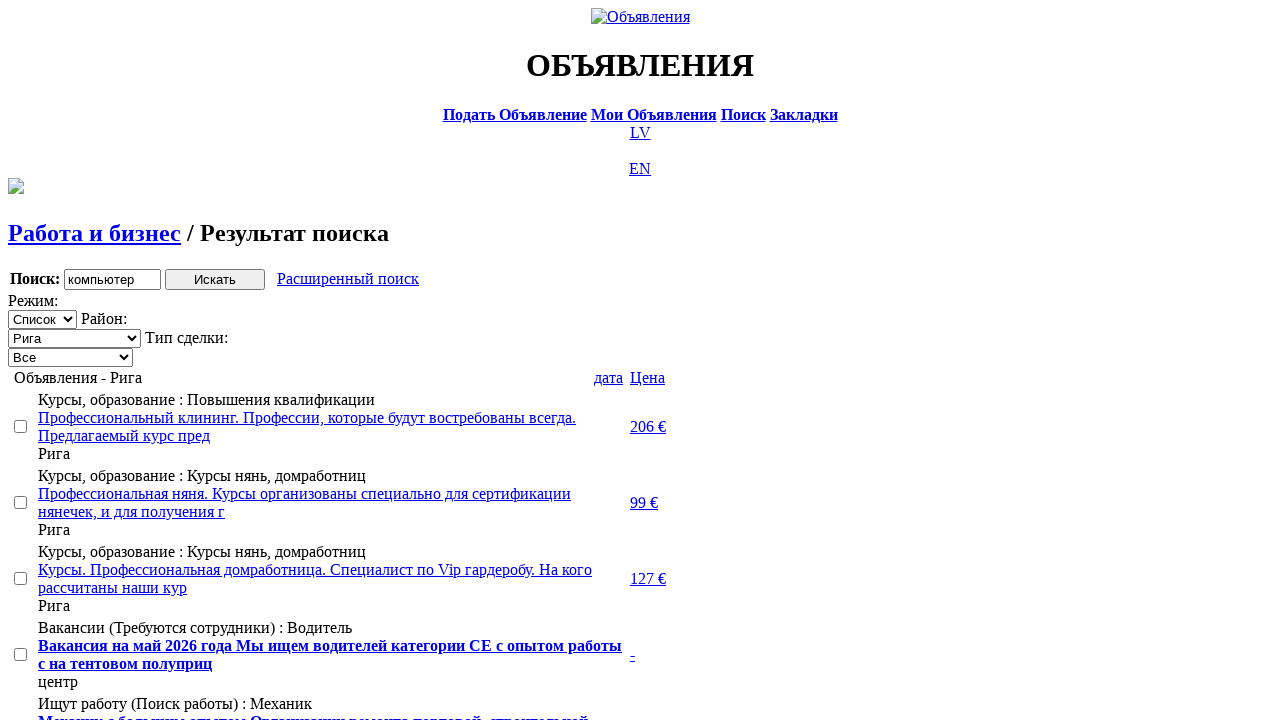

Search results loaded successfully
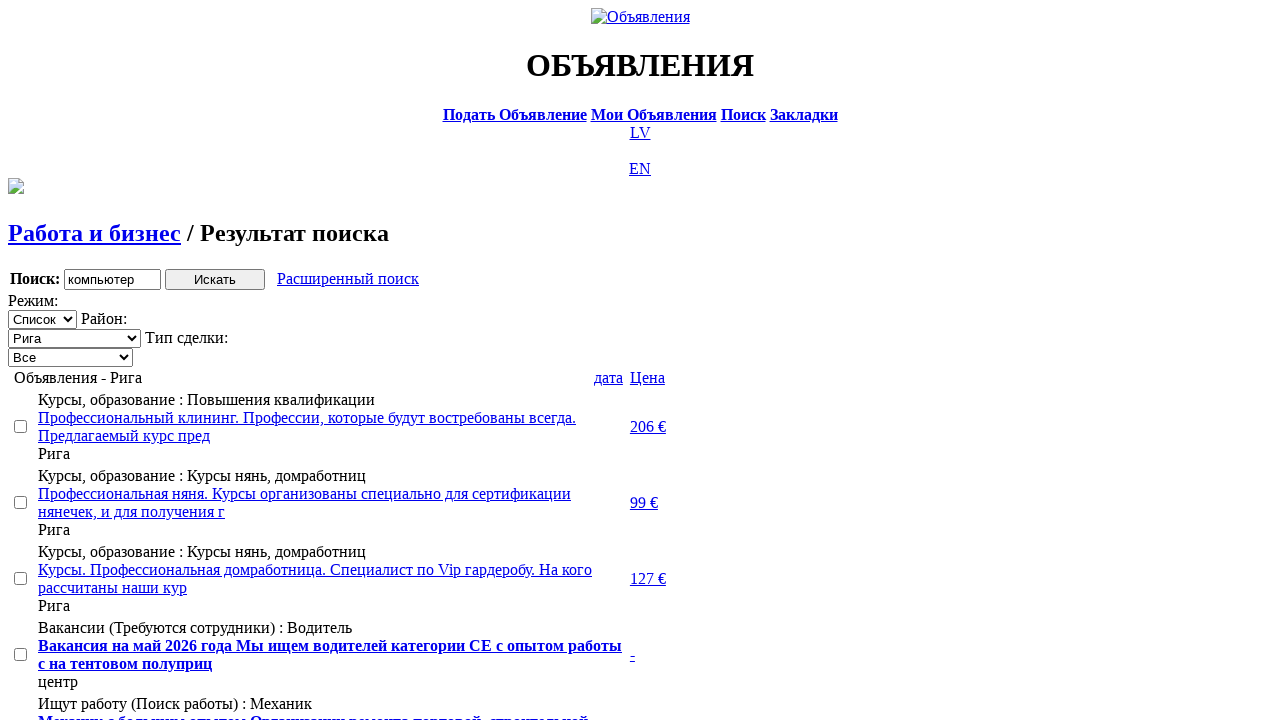

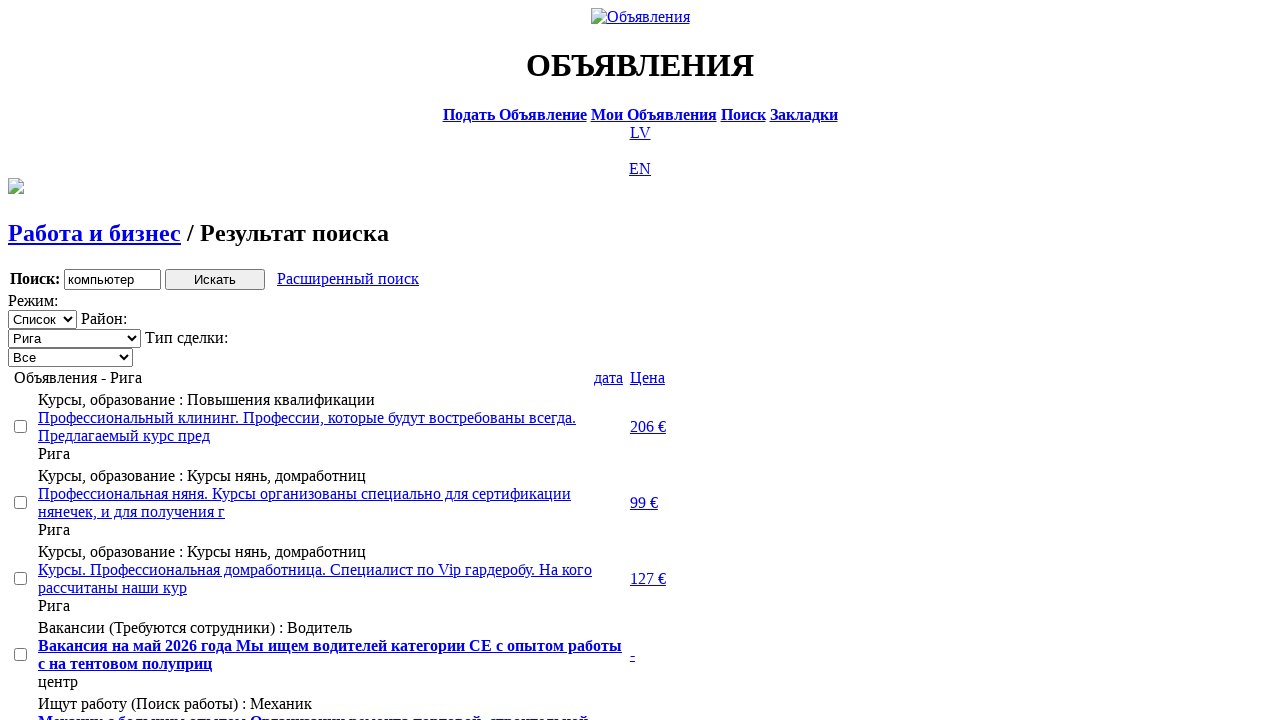